Tests slider drag functionality by dragging a price slider handle left and right.

Starting URL: http://omayo.blogspot.com/p/page3.html

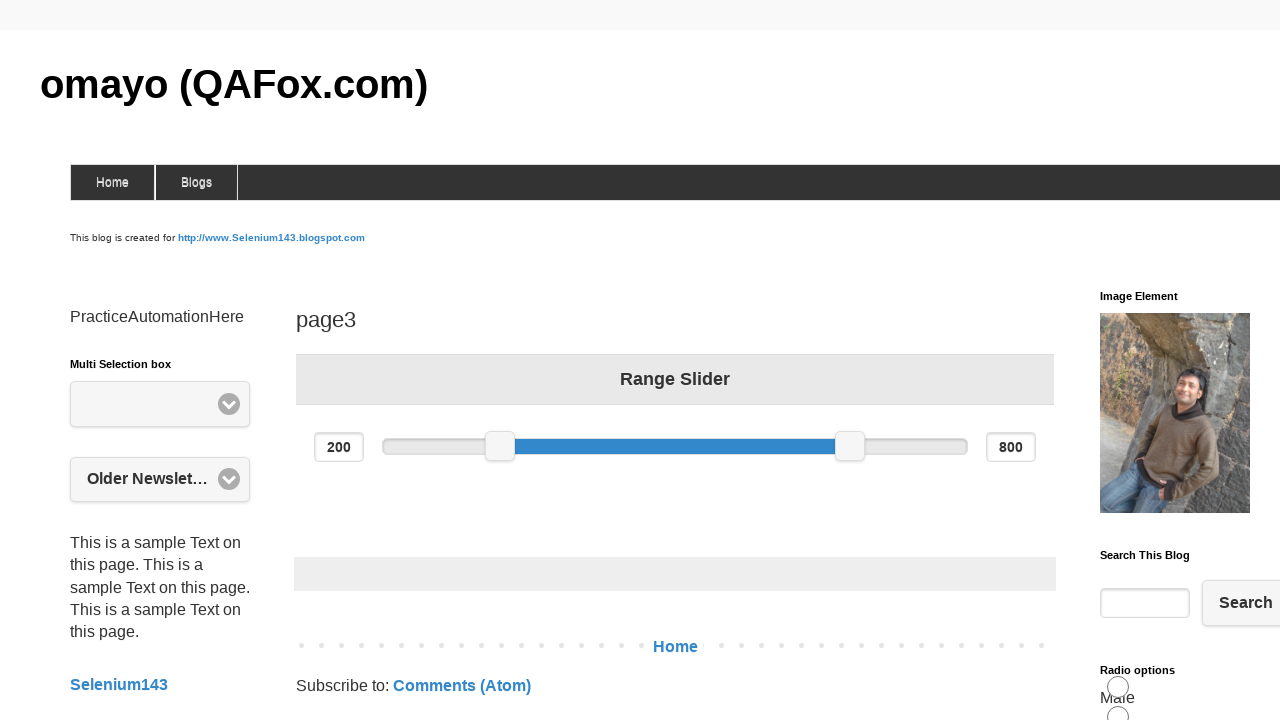

Located price slider handle element
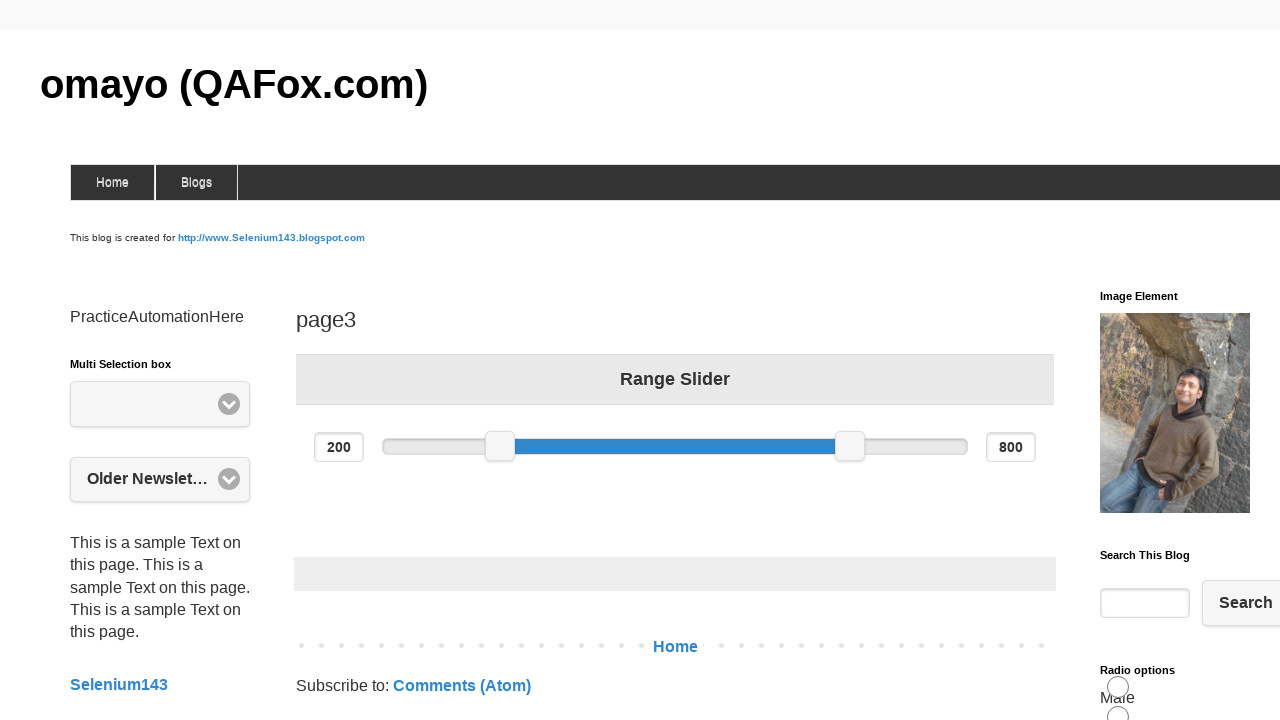

Waited for price slider handle to be visible
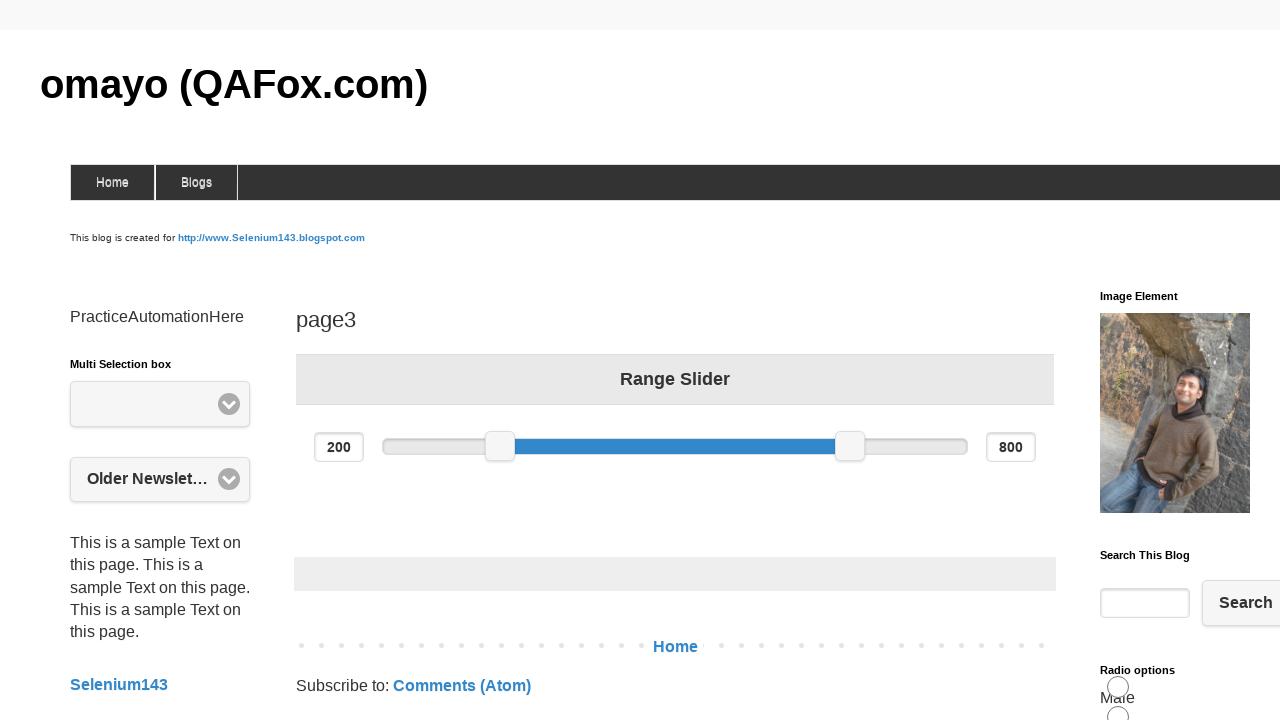

Retrieved bounding box of slider handle for drag calculations
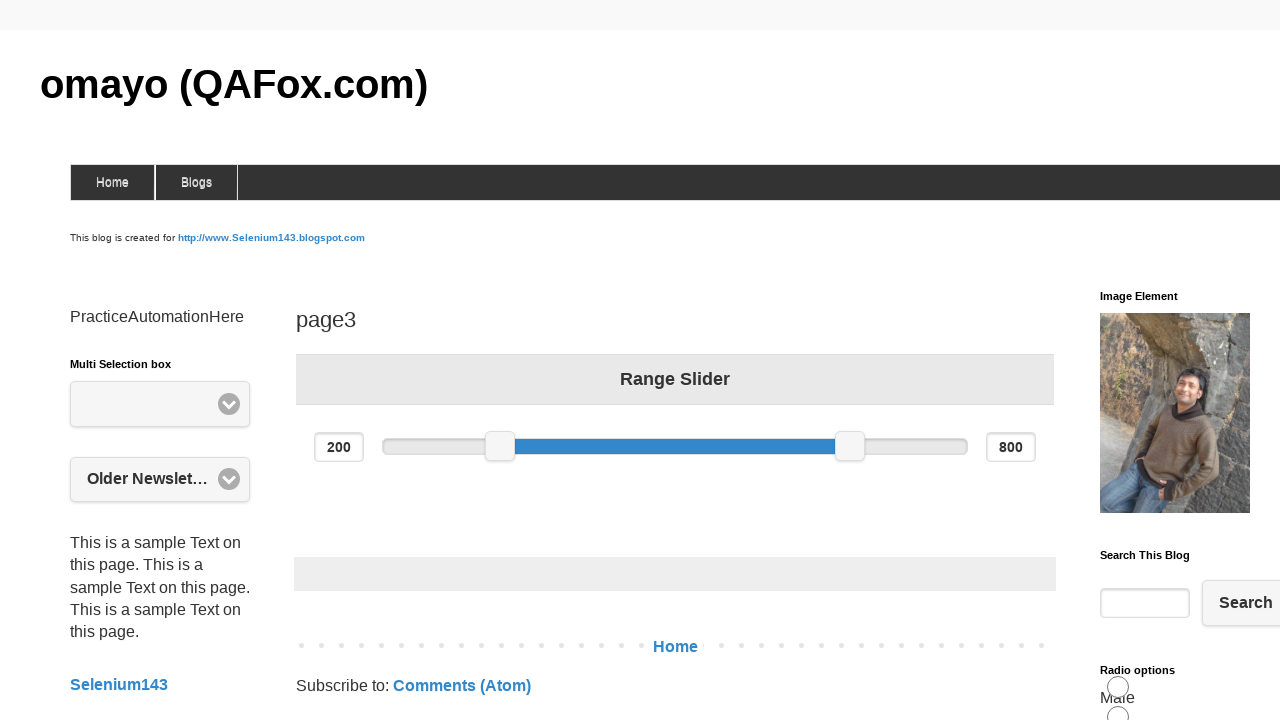

Moved mouse to center of slider handle at (500, 446)
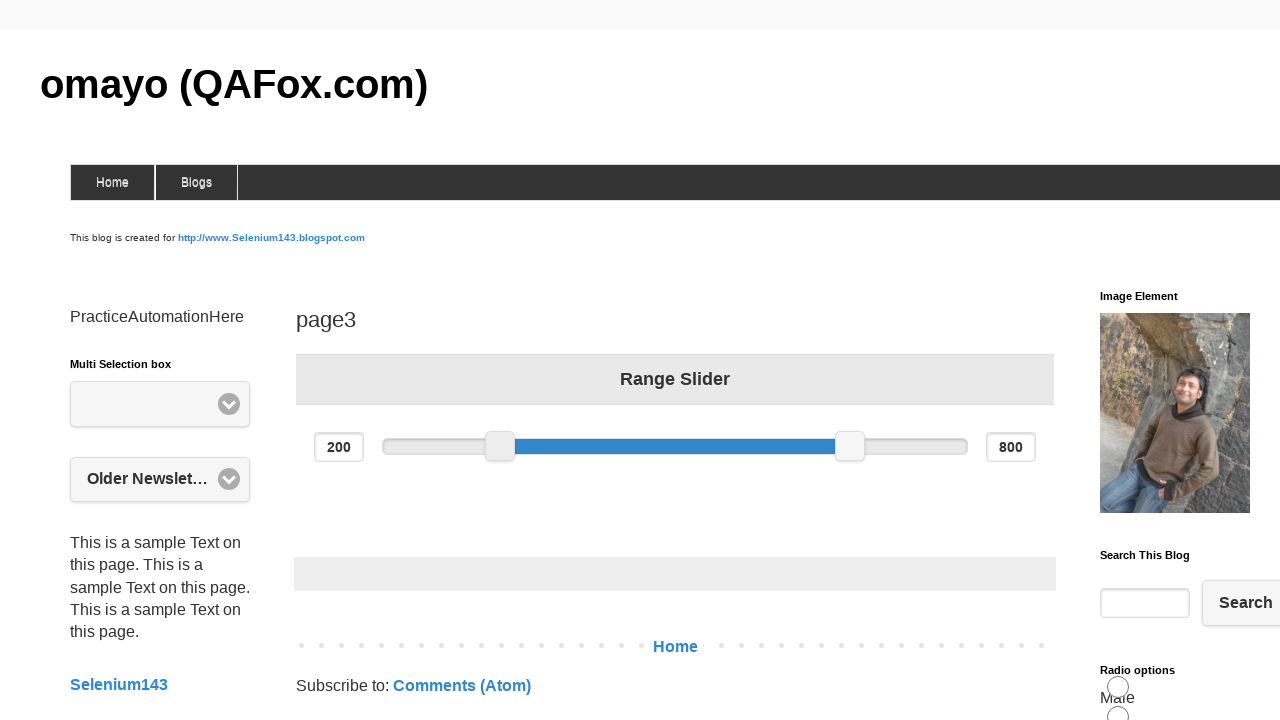

Pressed mouse button down on slider handle at (500, 446)
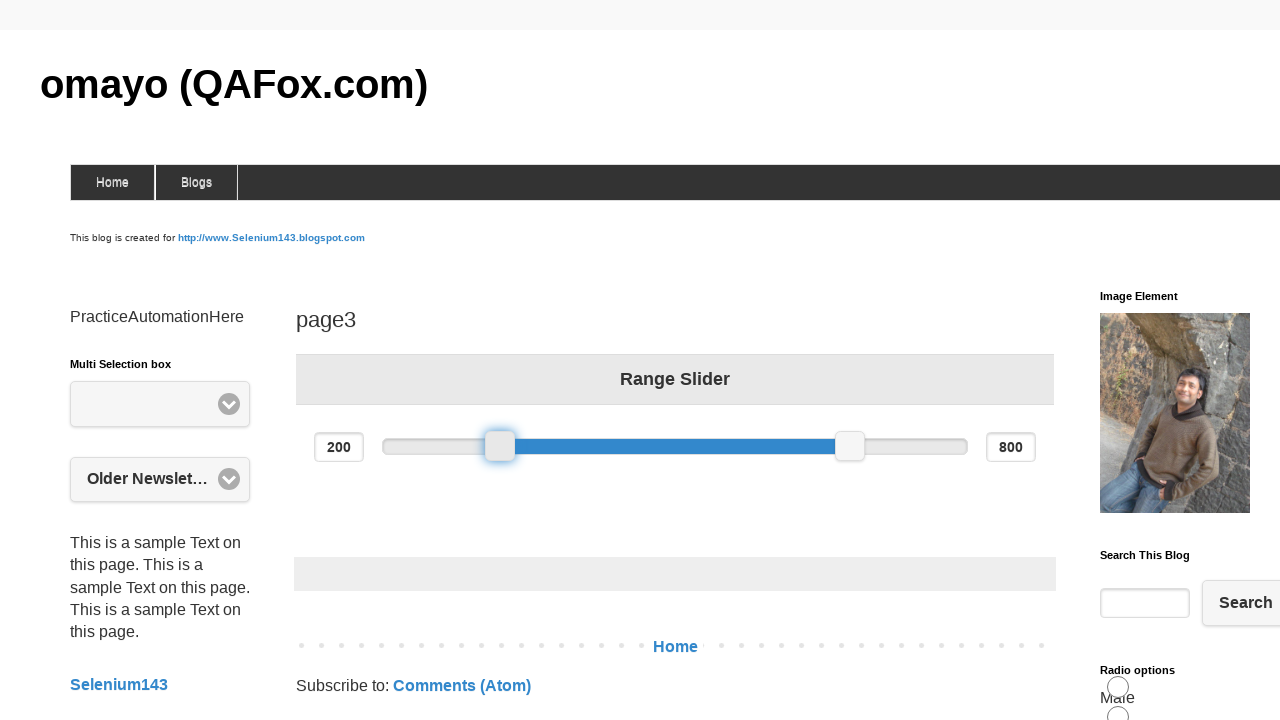

Dragged slider handle 100 pixels to the right at (600, 446)
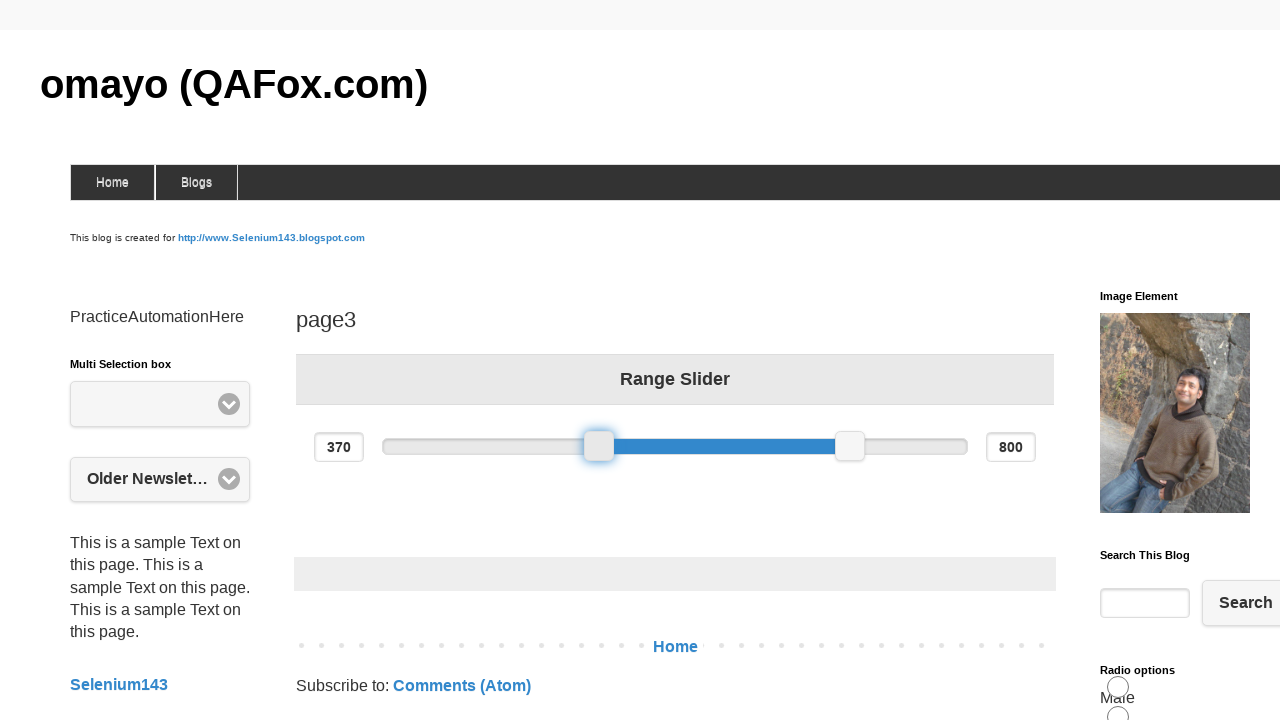

Released mouse button after dragging right at (600, 446)
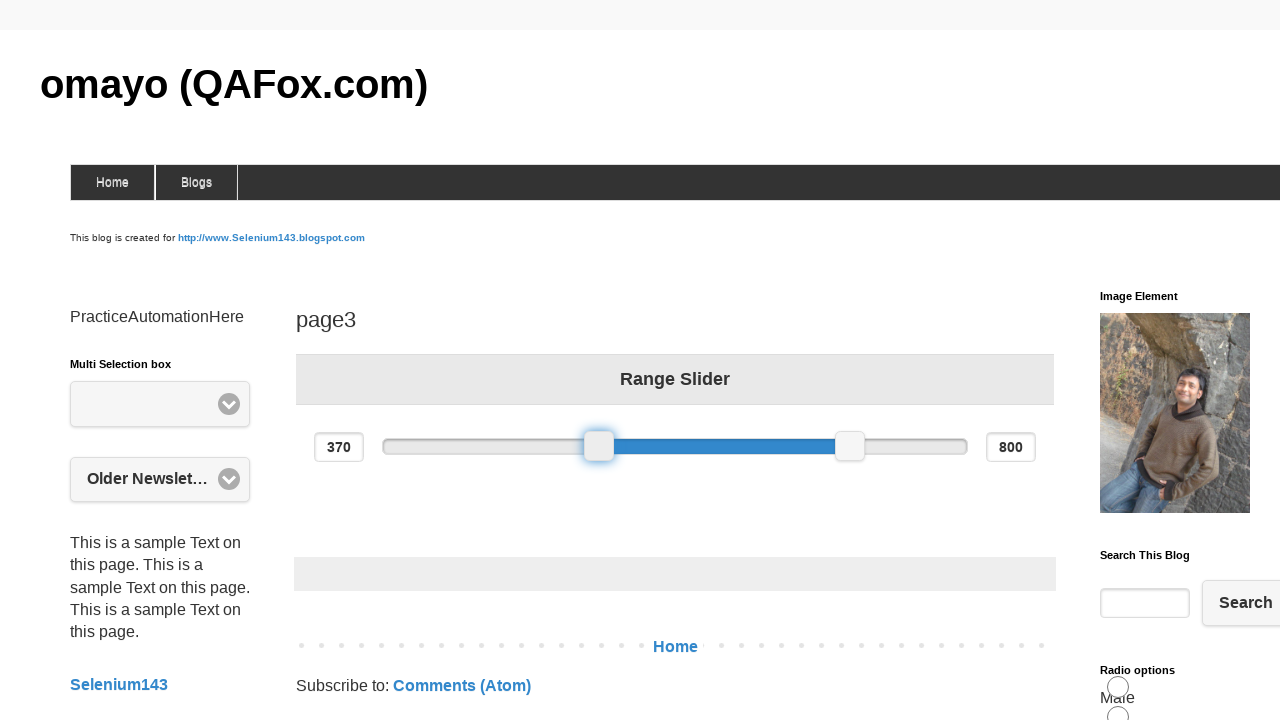

Retrieved updated bounding box of slider handle
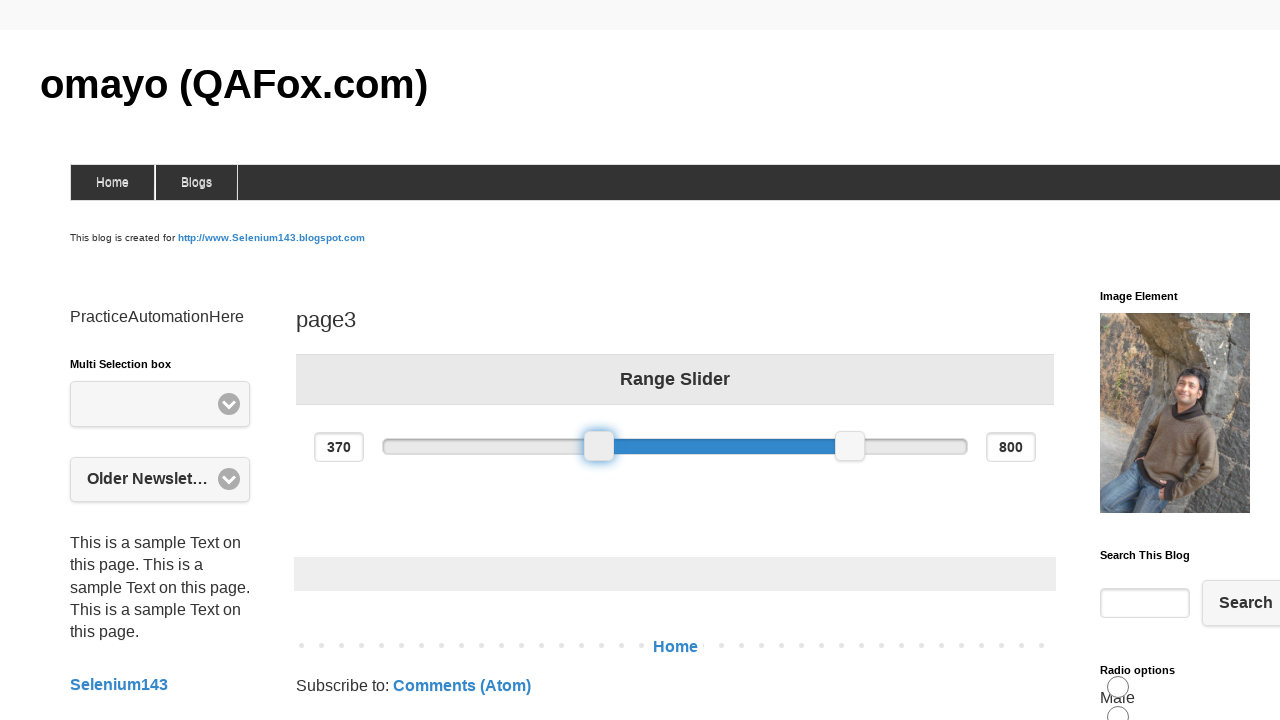

Moved mouse to center of slider handle for left drag at (599, 446)
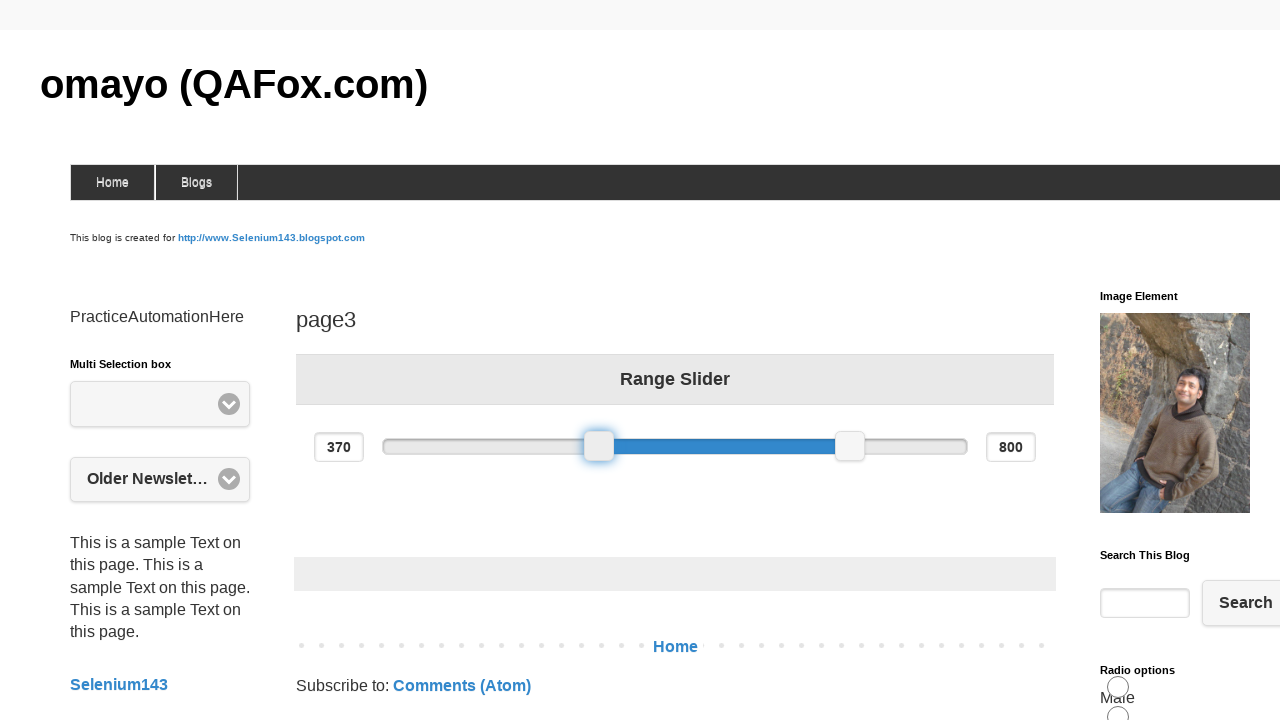

Pressed mouse button down on slider handle at (599, 446)
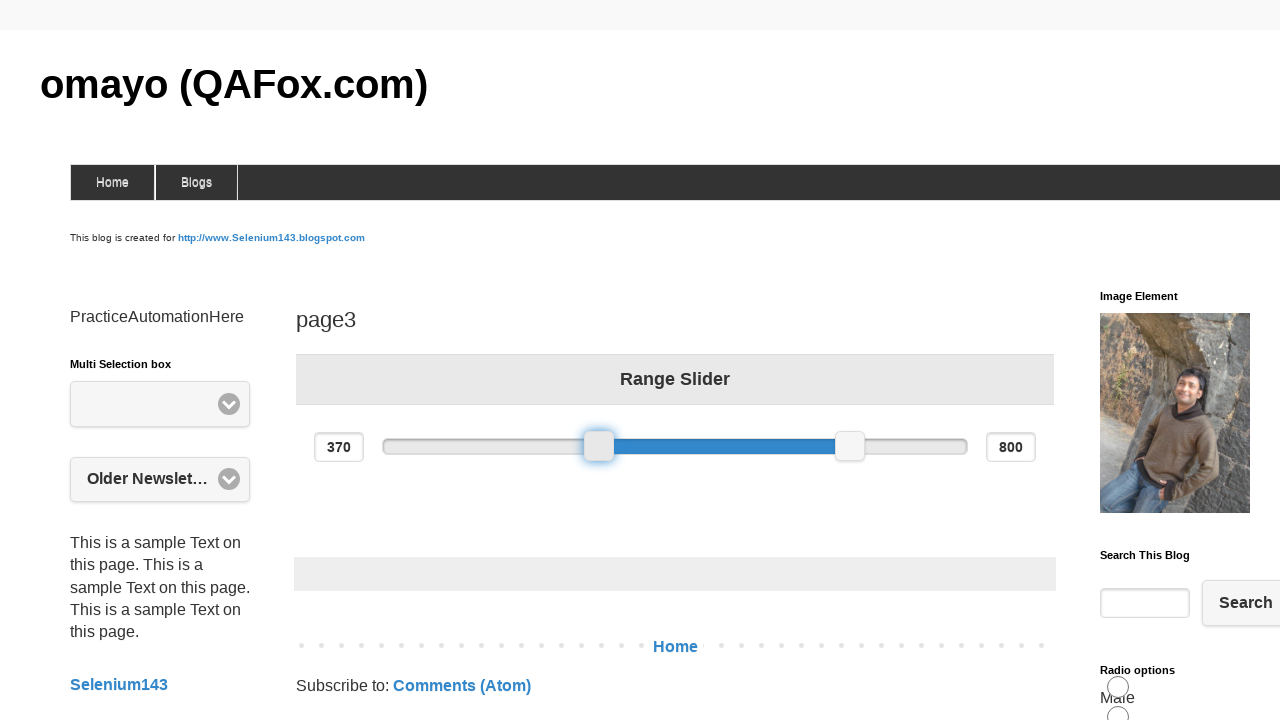

Dragged slider handle 200 pixels to the left at (399, 446)
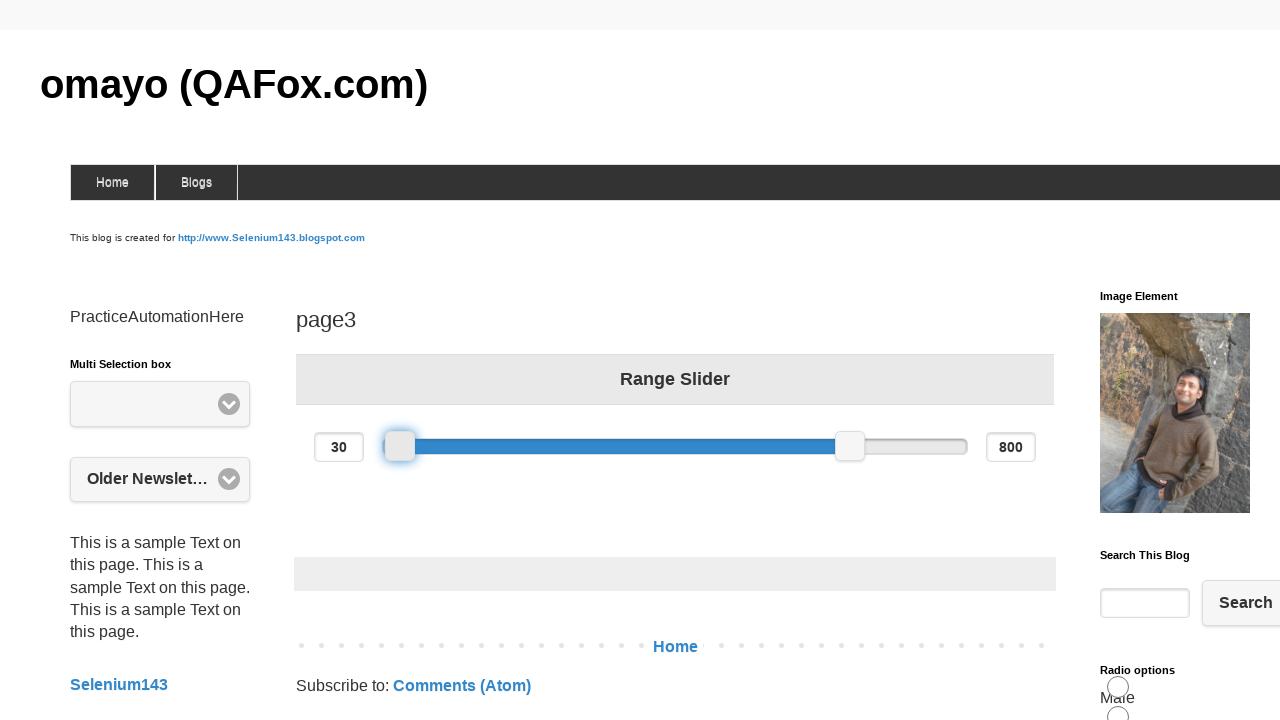

Released mouse button after dragging left at (399, 446)
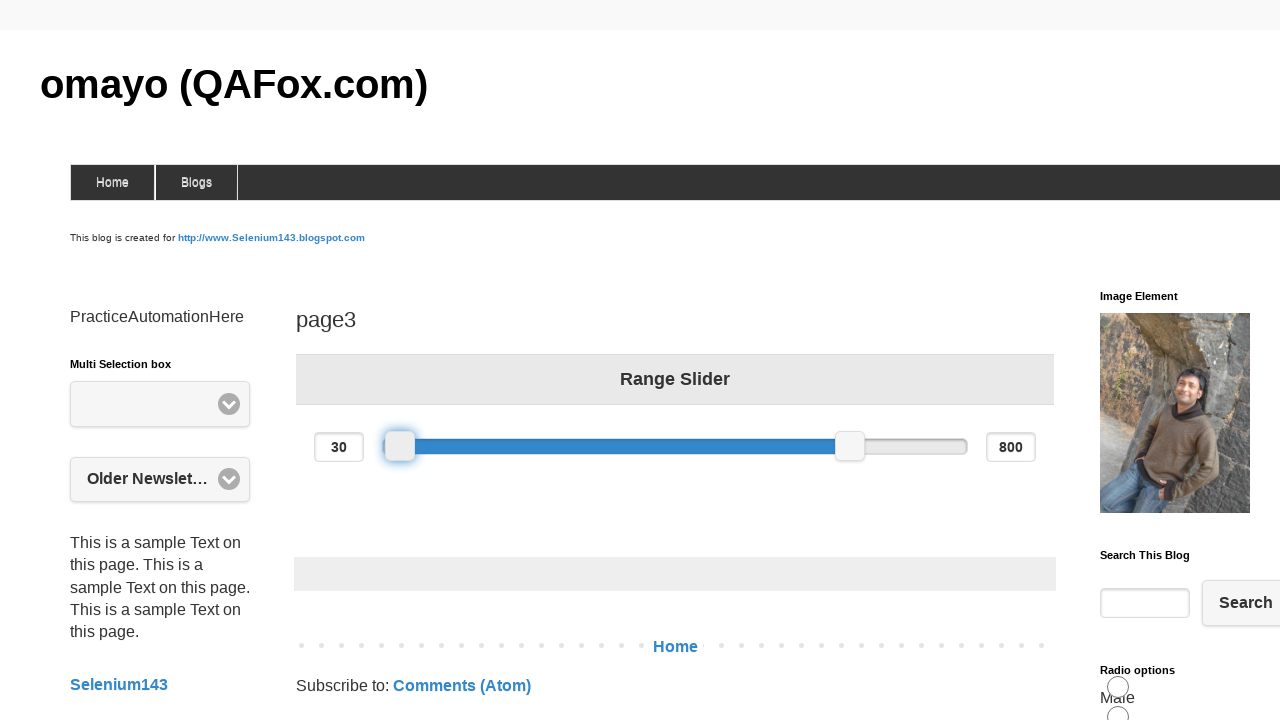

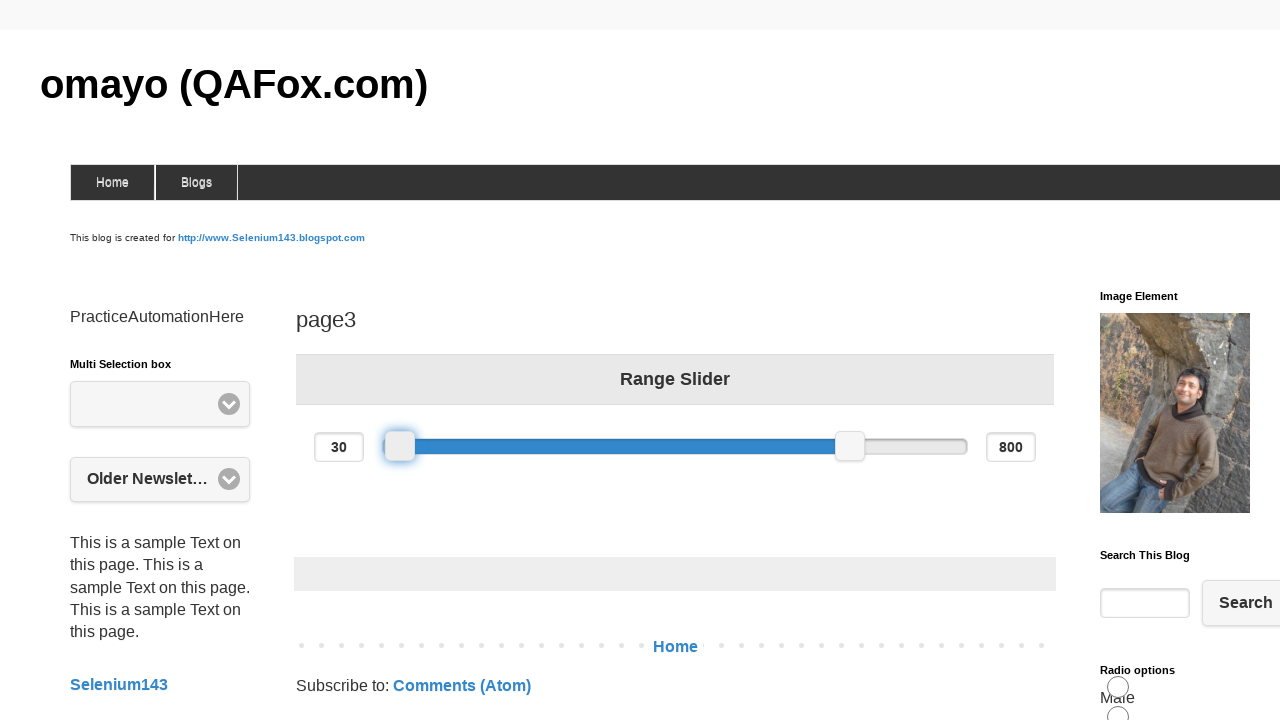